Tests clicking a button with a dynamic ID on a UI testing playground site, demonstrating handling of elements with changing identifiers.

Starting URL: http://uitestingplayground.com/dynamicid

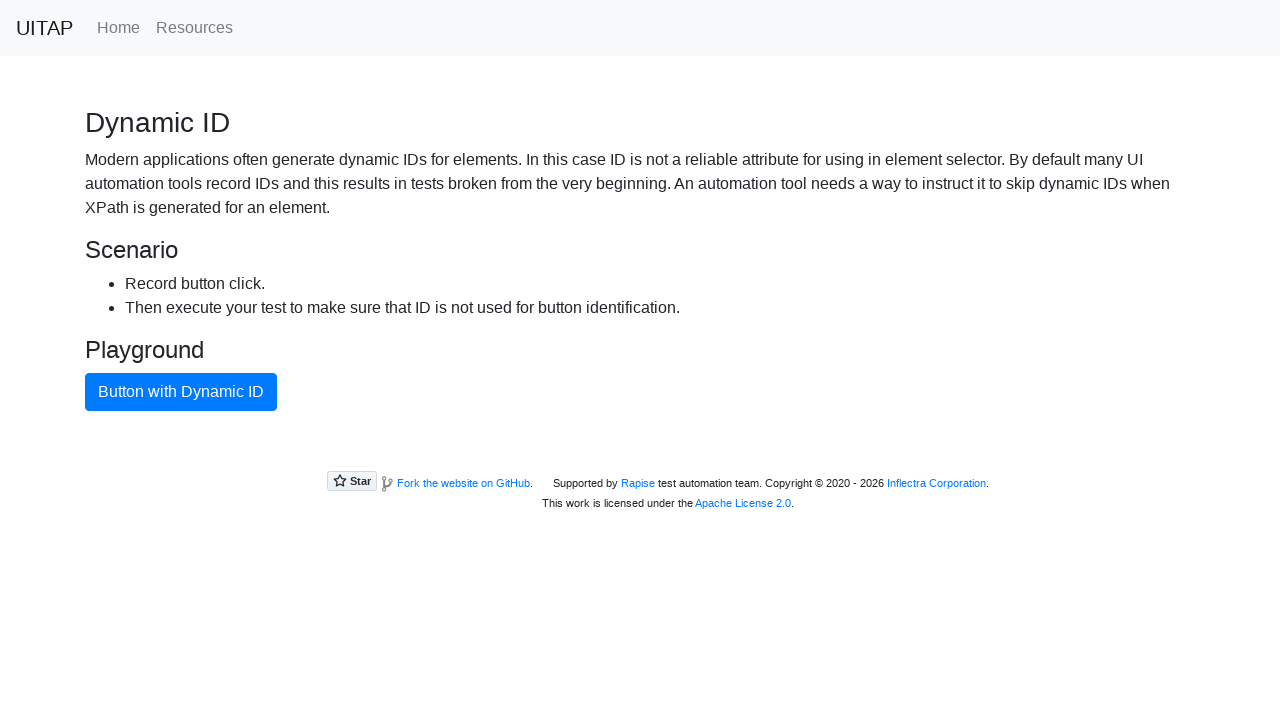

Clicked the primary button with dynamic ID at (181, 392) on button.btn-primary
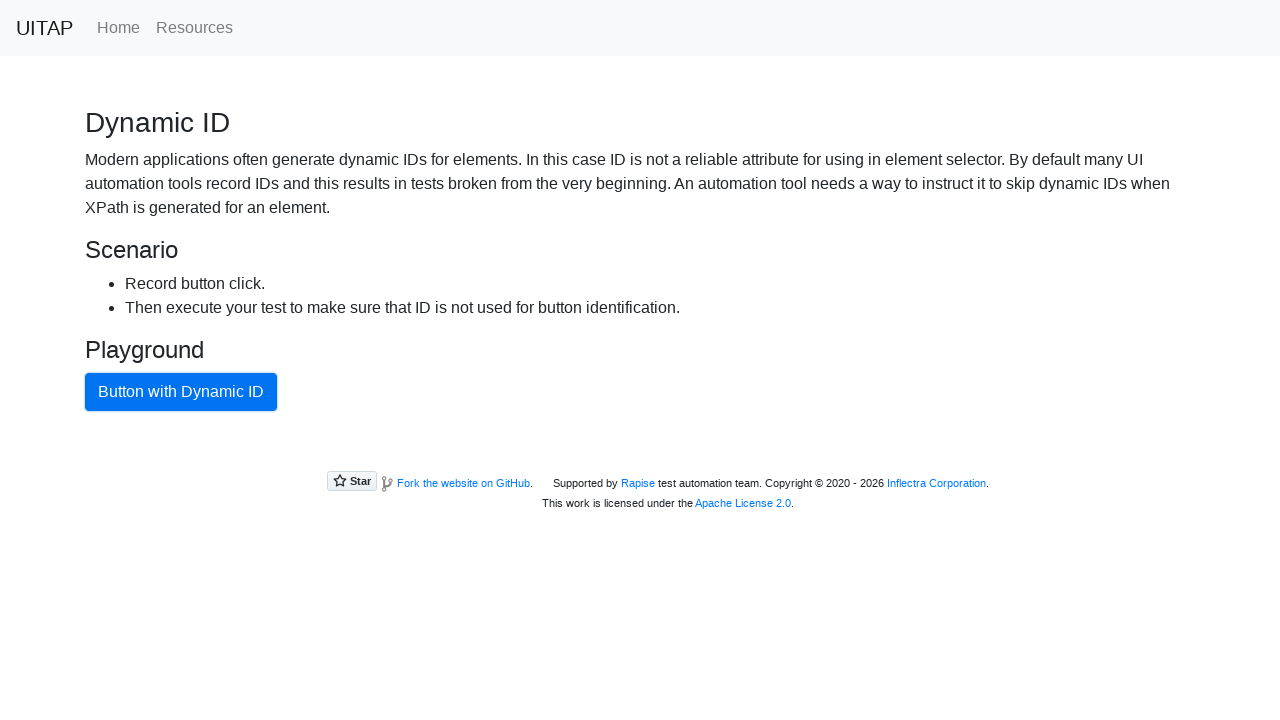

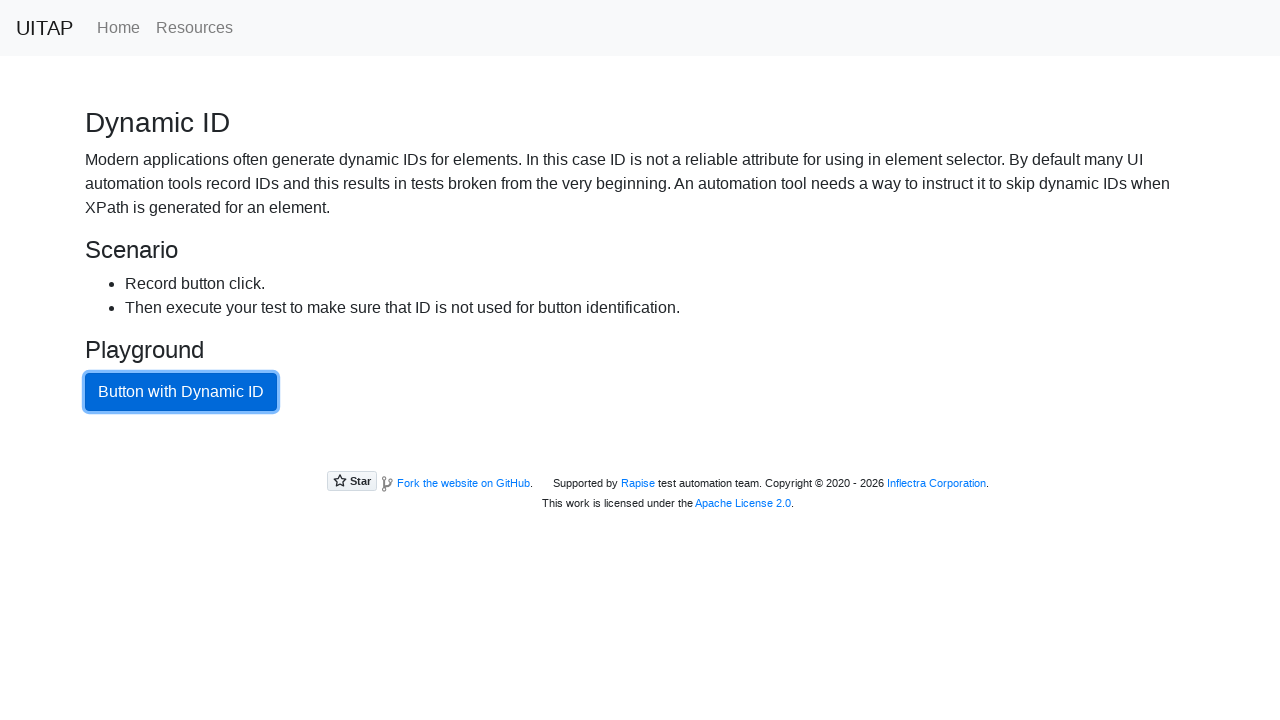